Tests JavaScript alert handling by clicking a button that triggers an alert popup, then accepting the alert dialog.

Starting URL: https://demo.automationtesting.in/Alerts.html

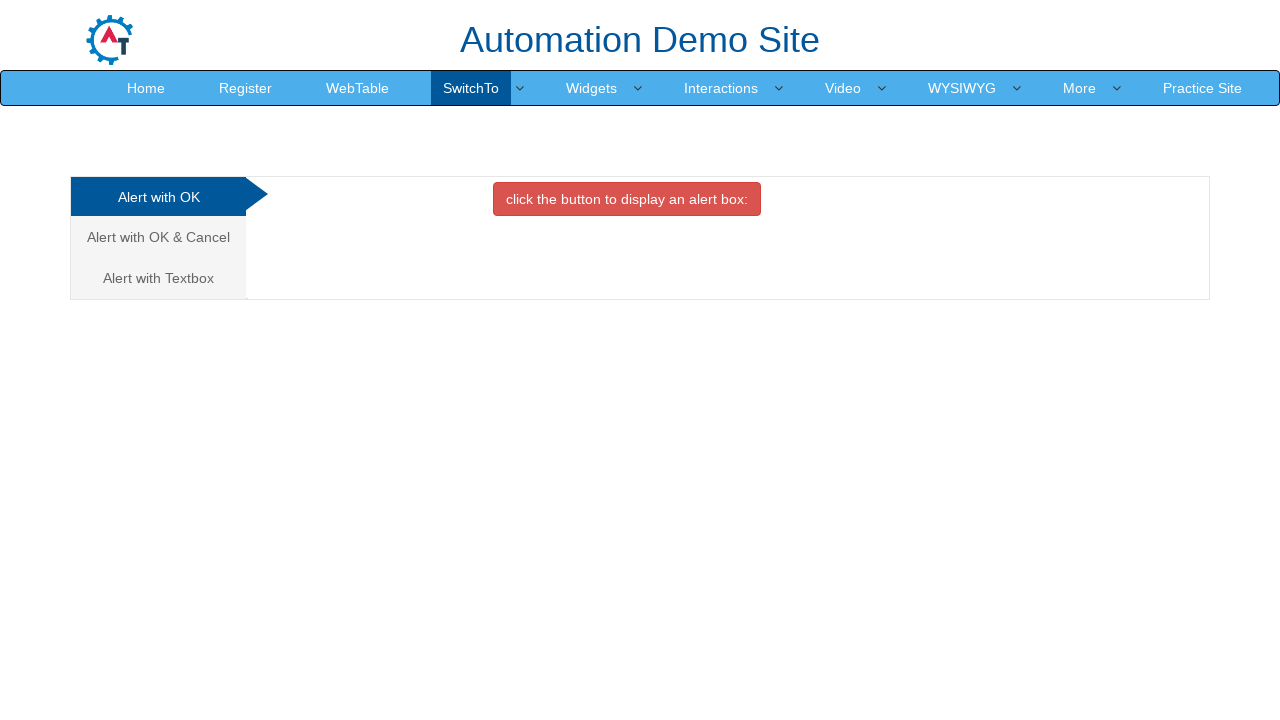

Clicked button to trigger JavaScript alert at (627, 199) on xpath=//*[@id='OKTab']/button
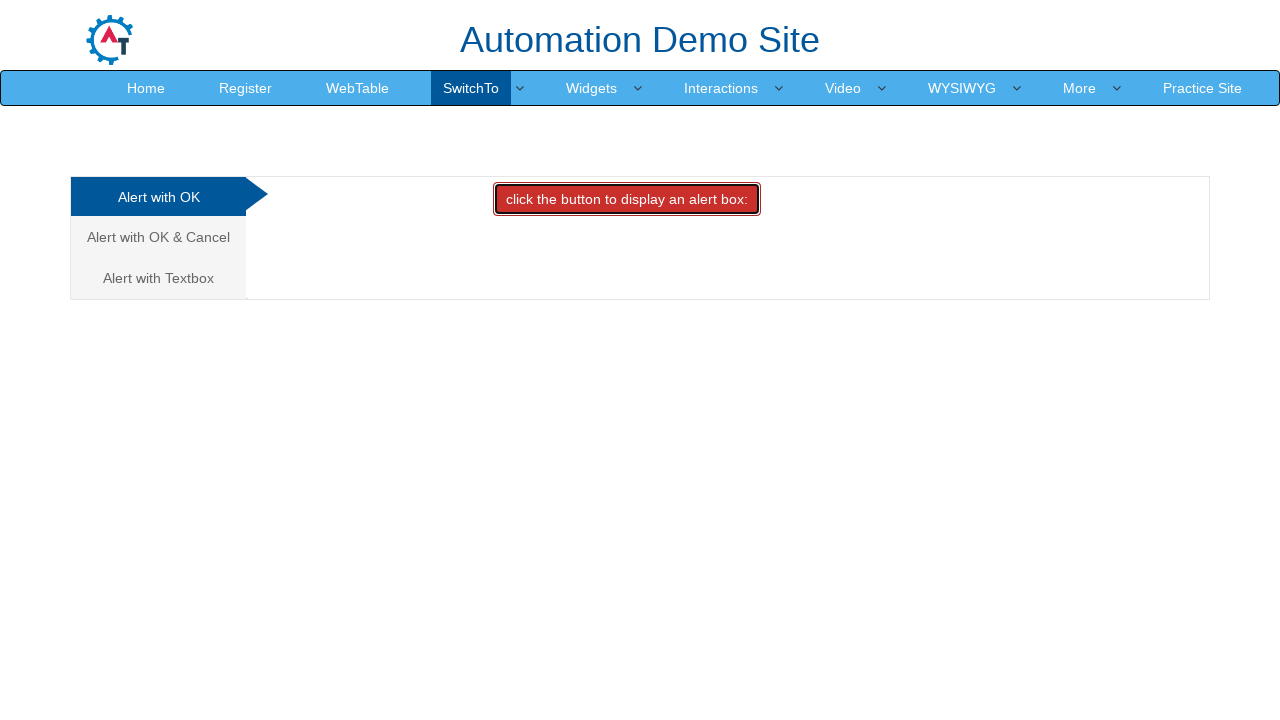

Set up dialog handler to accept alerts
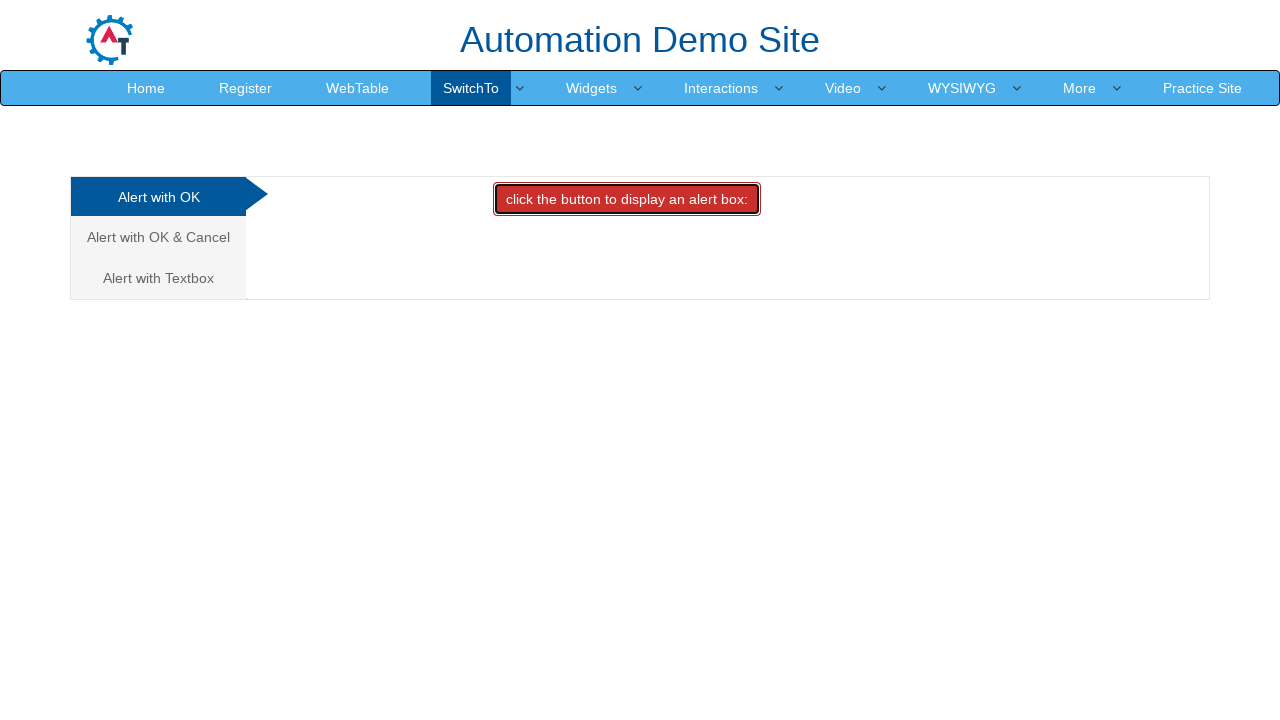

Registered custom dialog handler to print and accept alerts
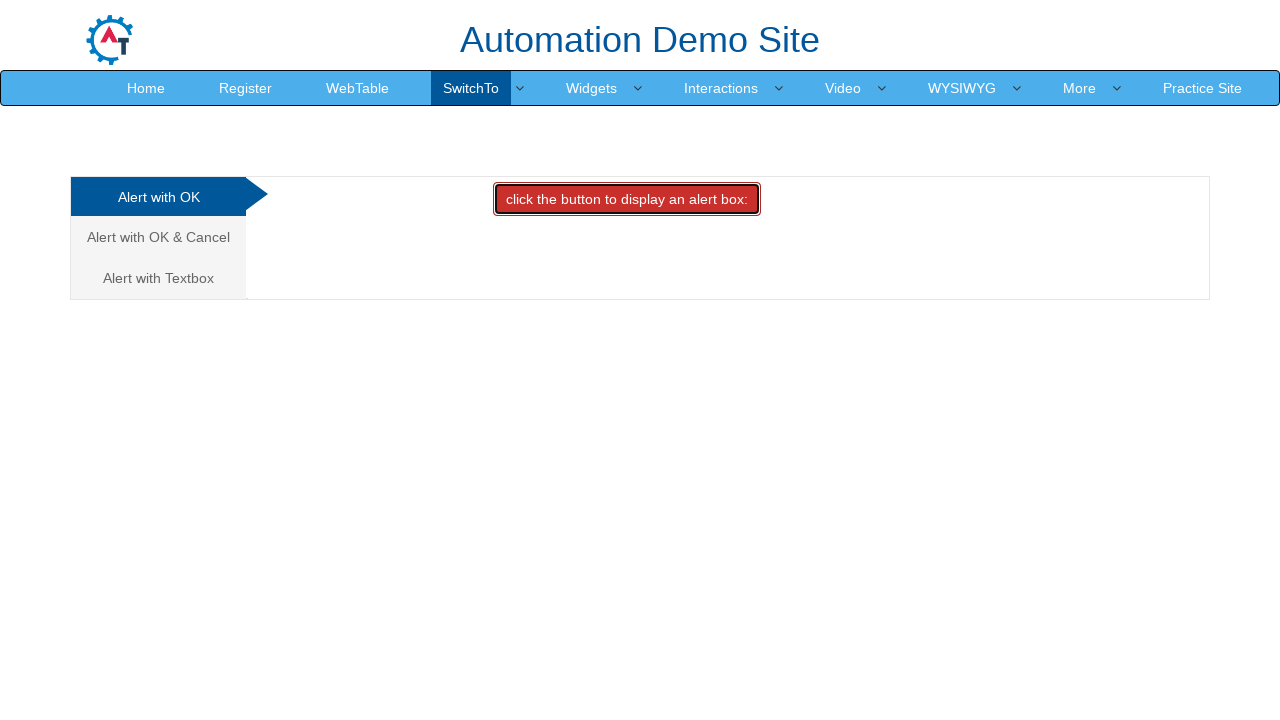

Clicked button with ID selector to trigger alert at (627, 199) on #OKTab button
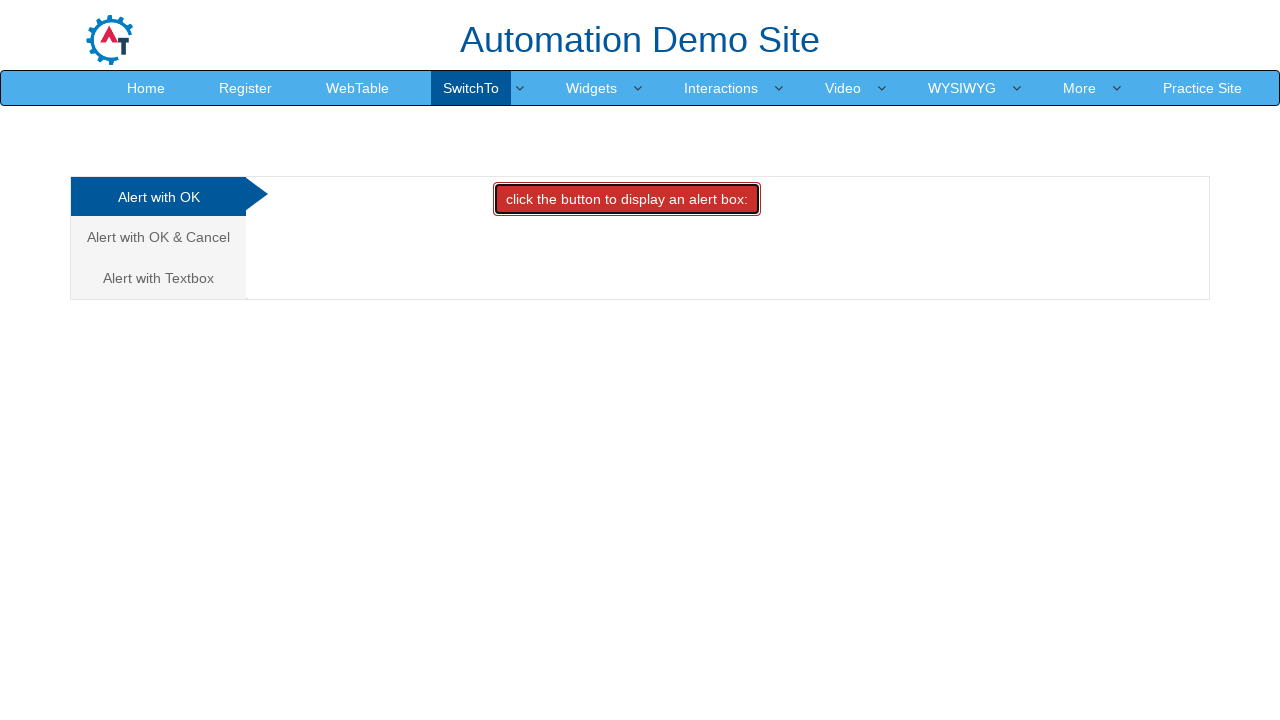

Waited 1000ms for alert processing
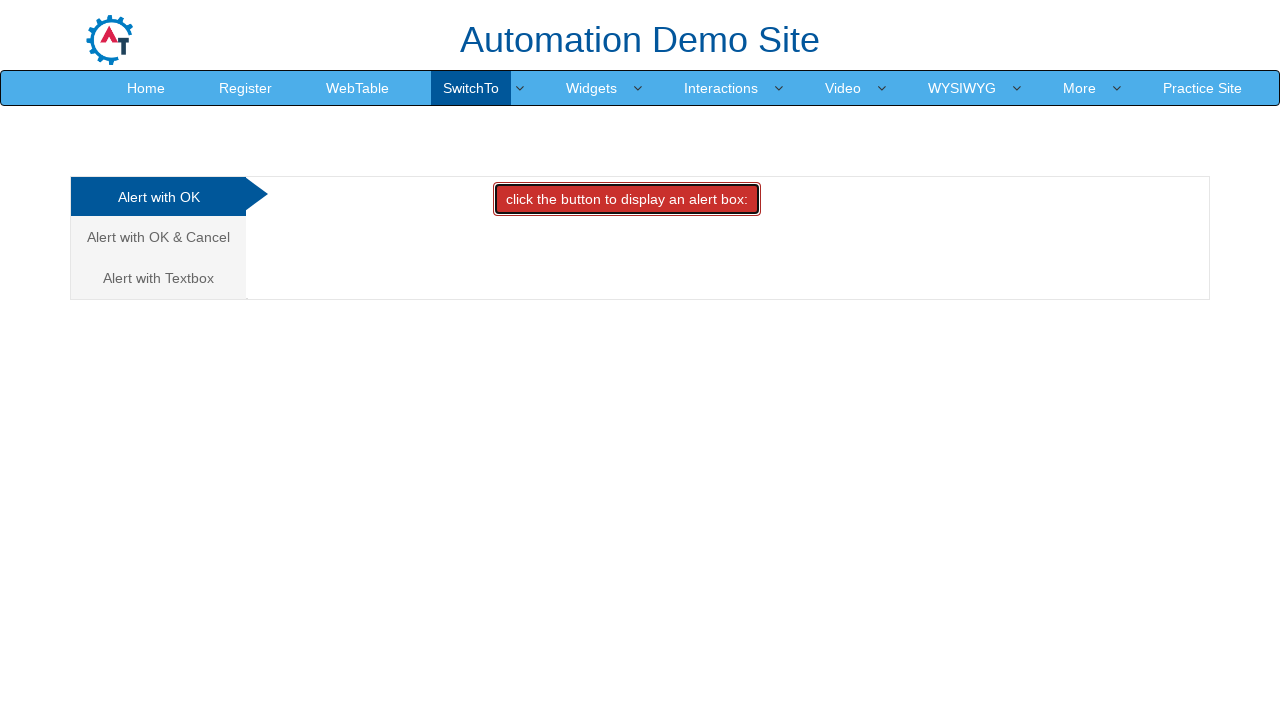

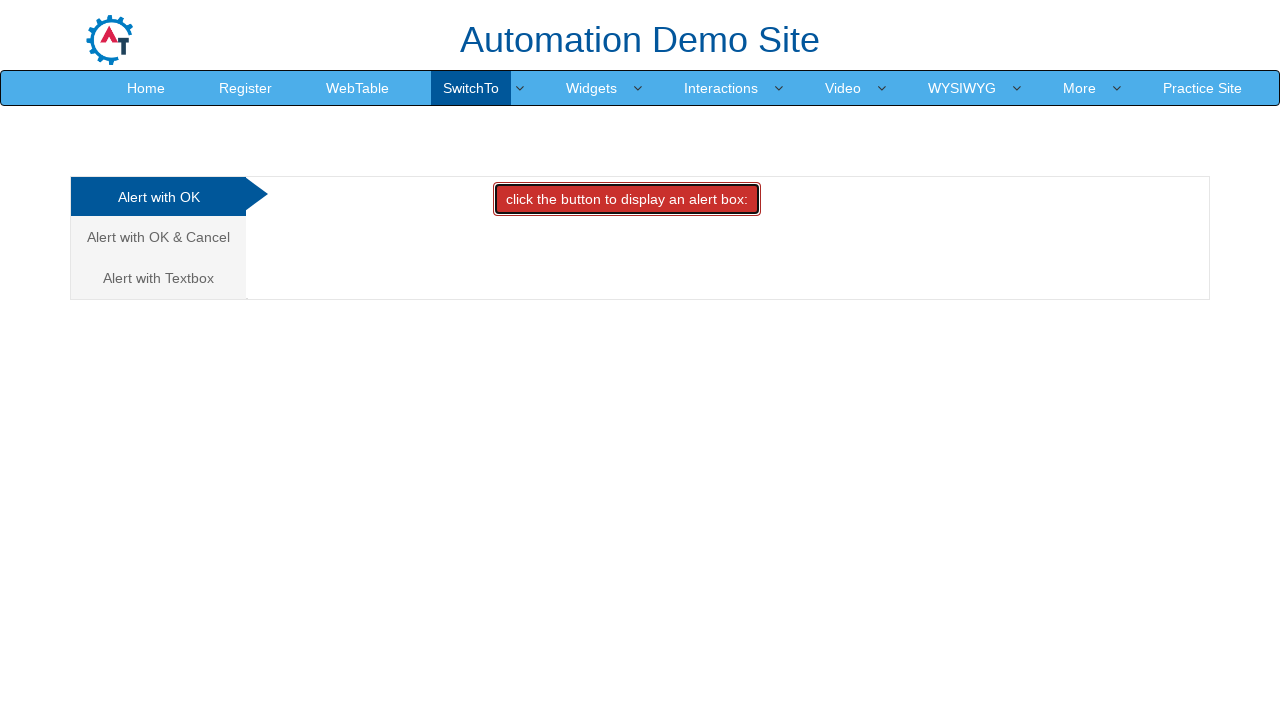